Tests the second date picker by clicking on the input field and selecting the 19th day from the calendar

Starting URL: https://demo.automationtesting.in/Datepicker.html

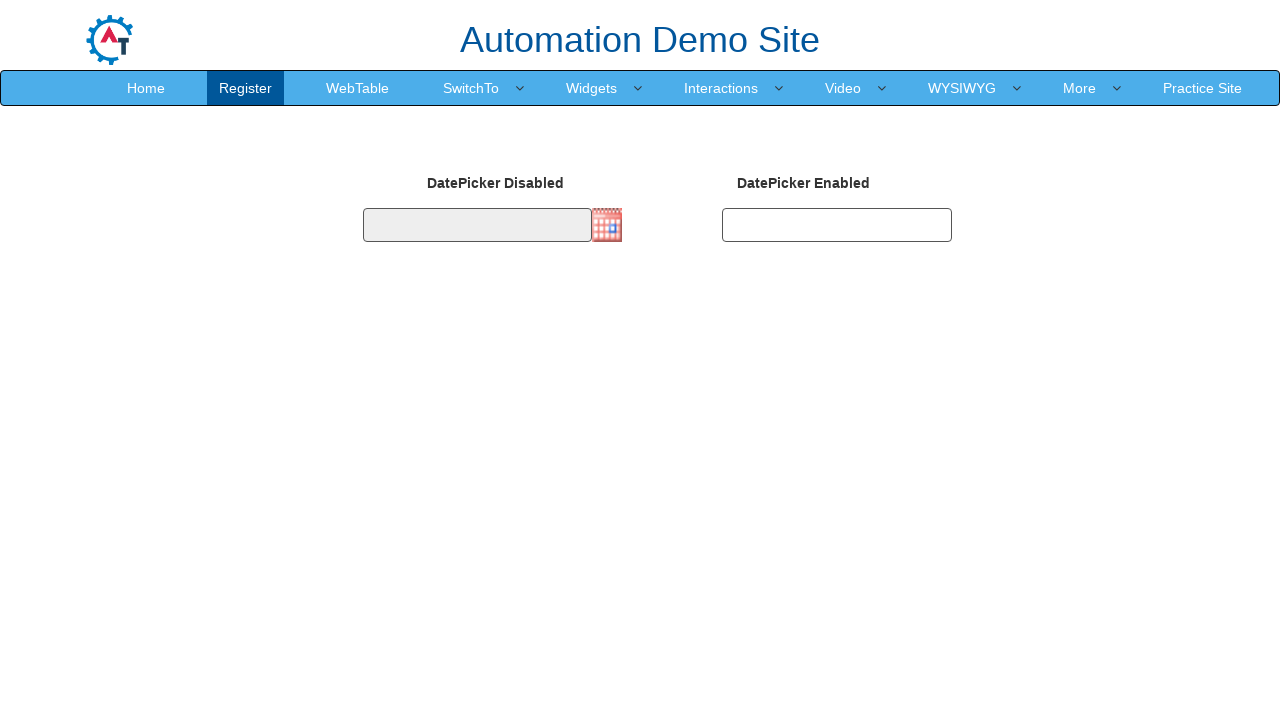

Clicked on the second date picker input field to open calendar at (837, 225) on #datepicker2
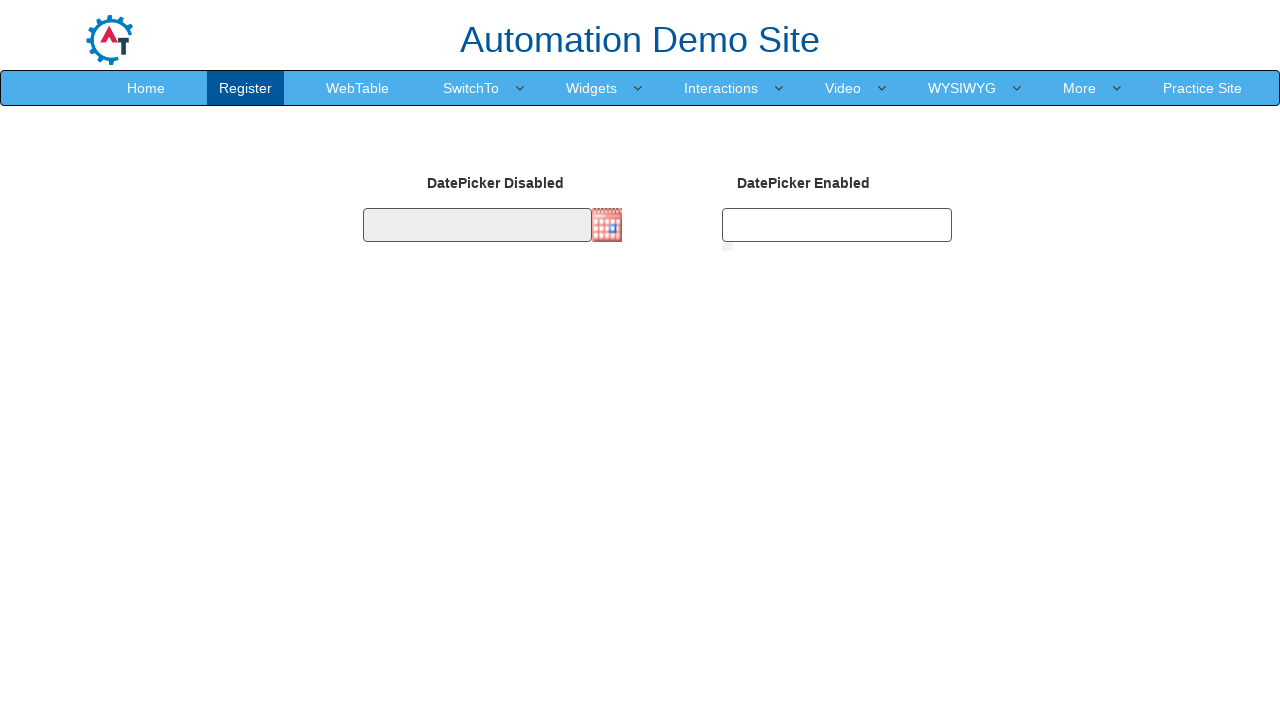

Calendar appeared with date options
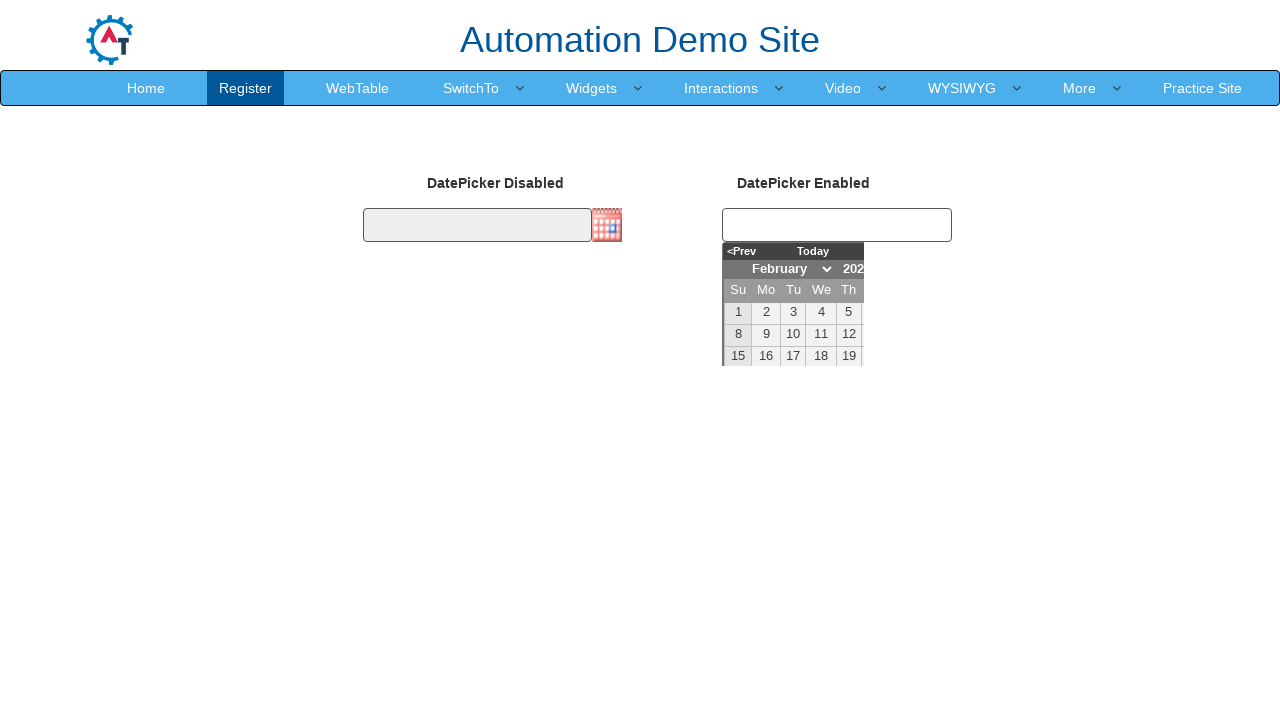

Selected the 19th day from the calendar at (849, 357) on .datepick tbody td a:text('19')
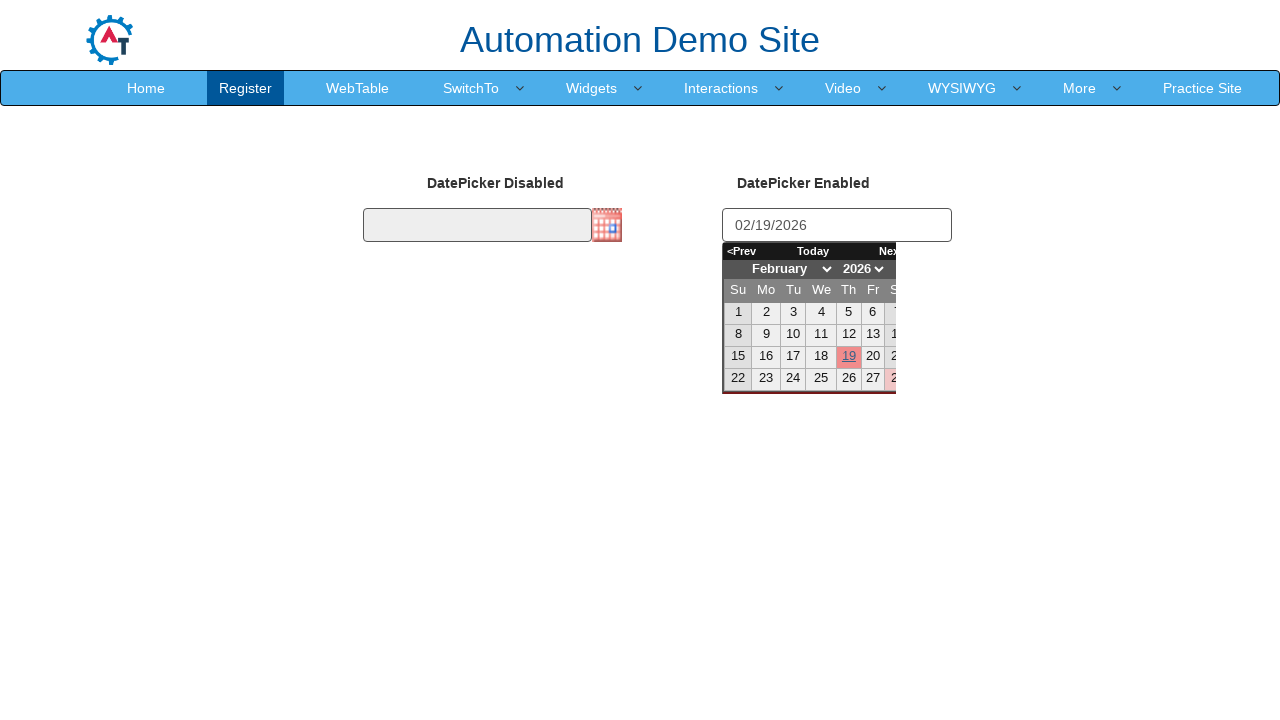

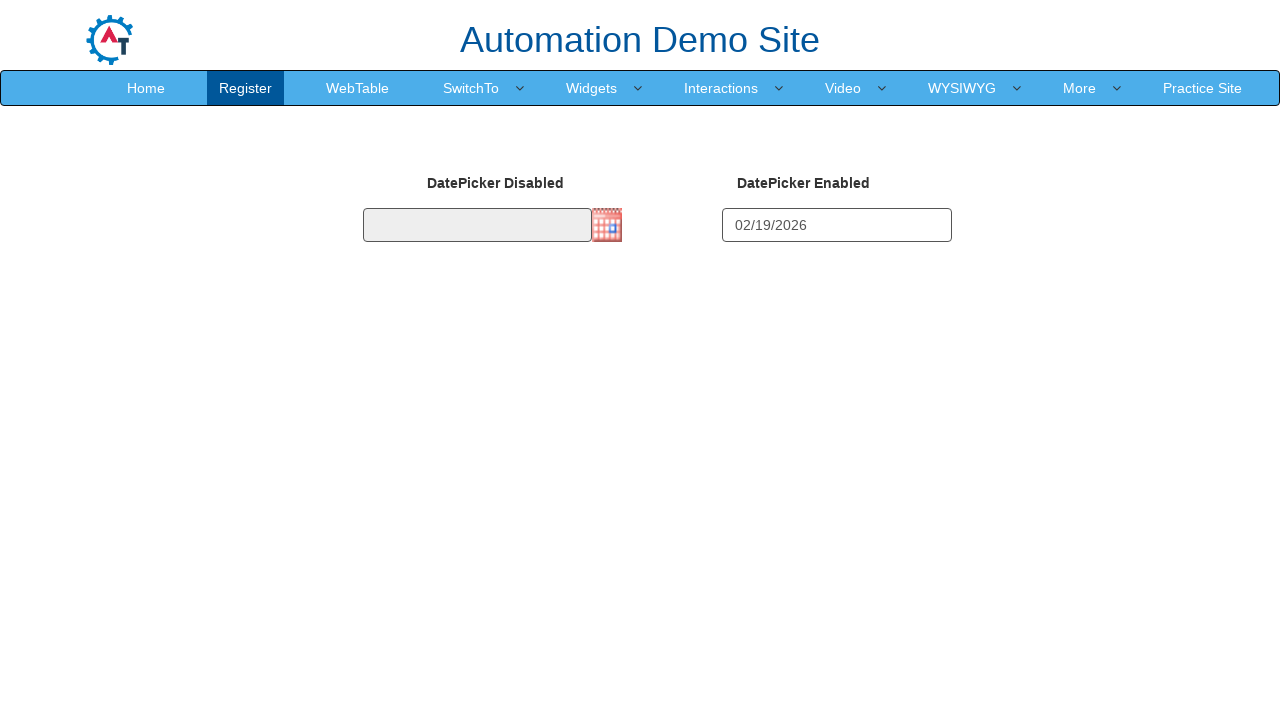